Tests the login form validation on Sauce Demo site by entering invalid credentials and verifying that the correct error message is displayed when login fails.

Starting URL: https://www.saucedemo.com/

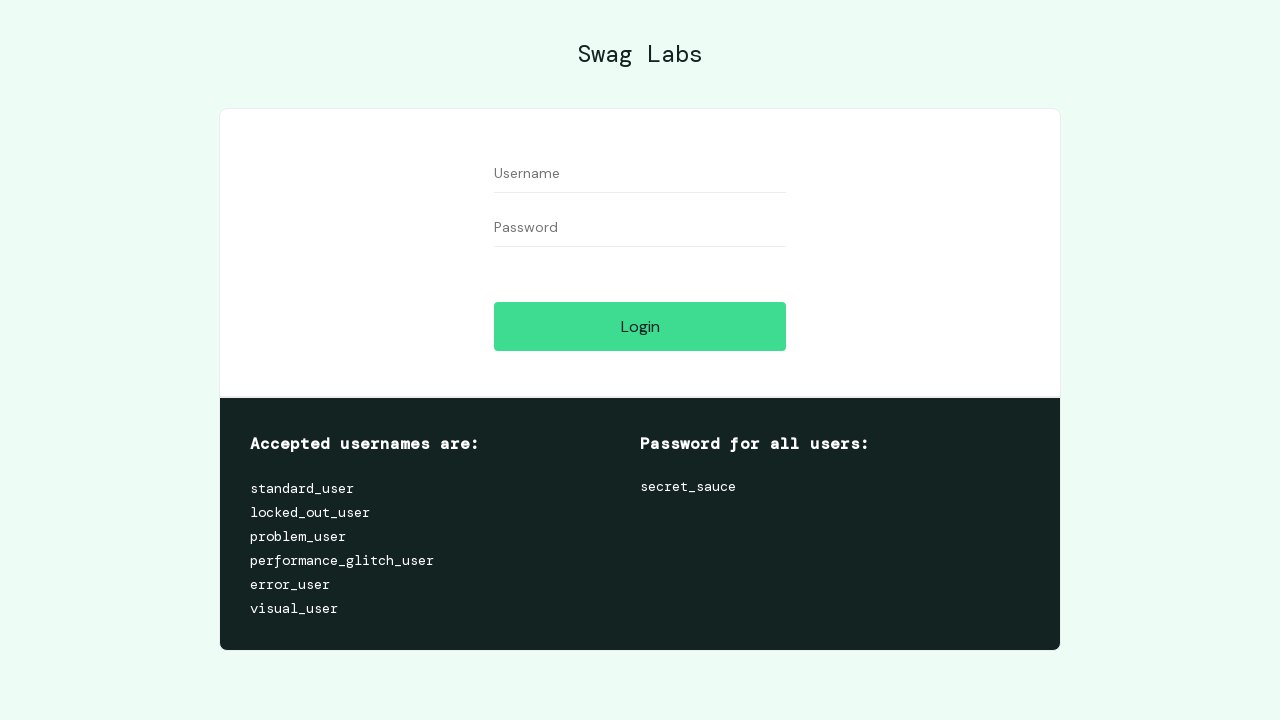

Filled username field with incorrect credentials 'incorrect_user' on #user-name
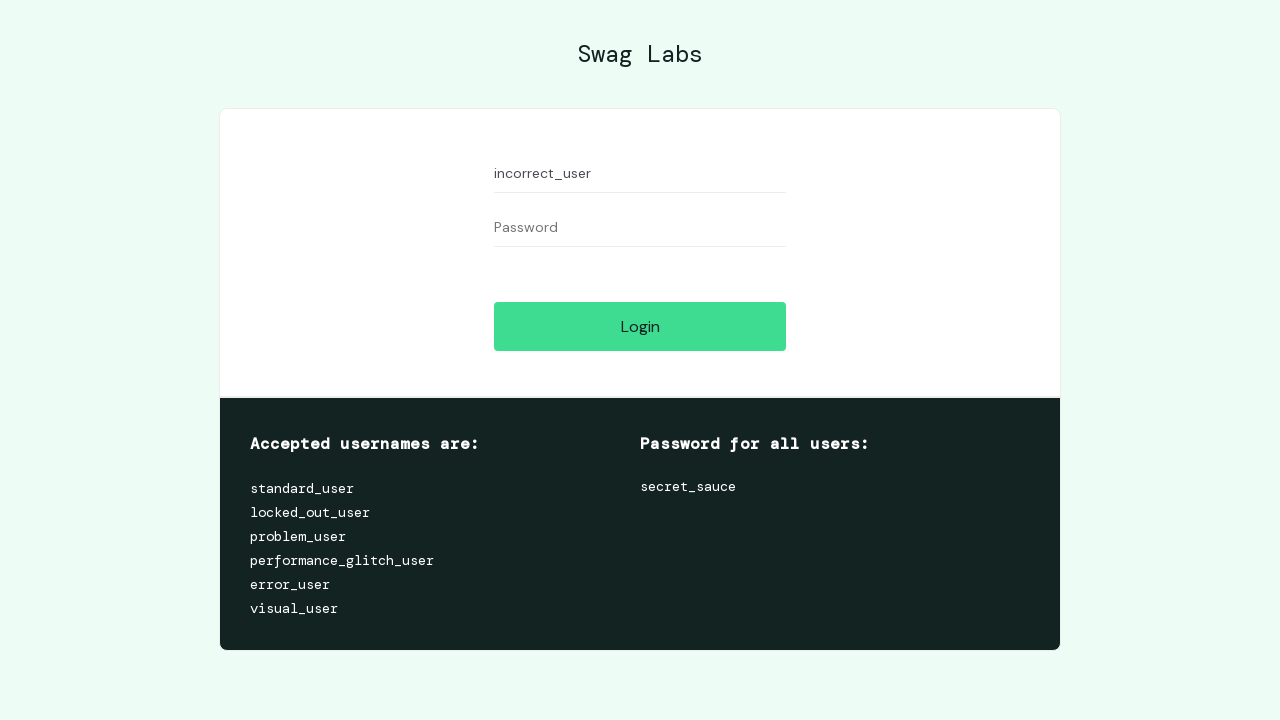

Filled password field with incorrect credentials 'incorrect_password' on #password
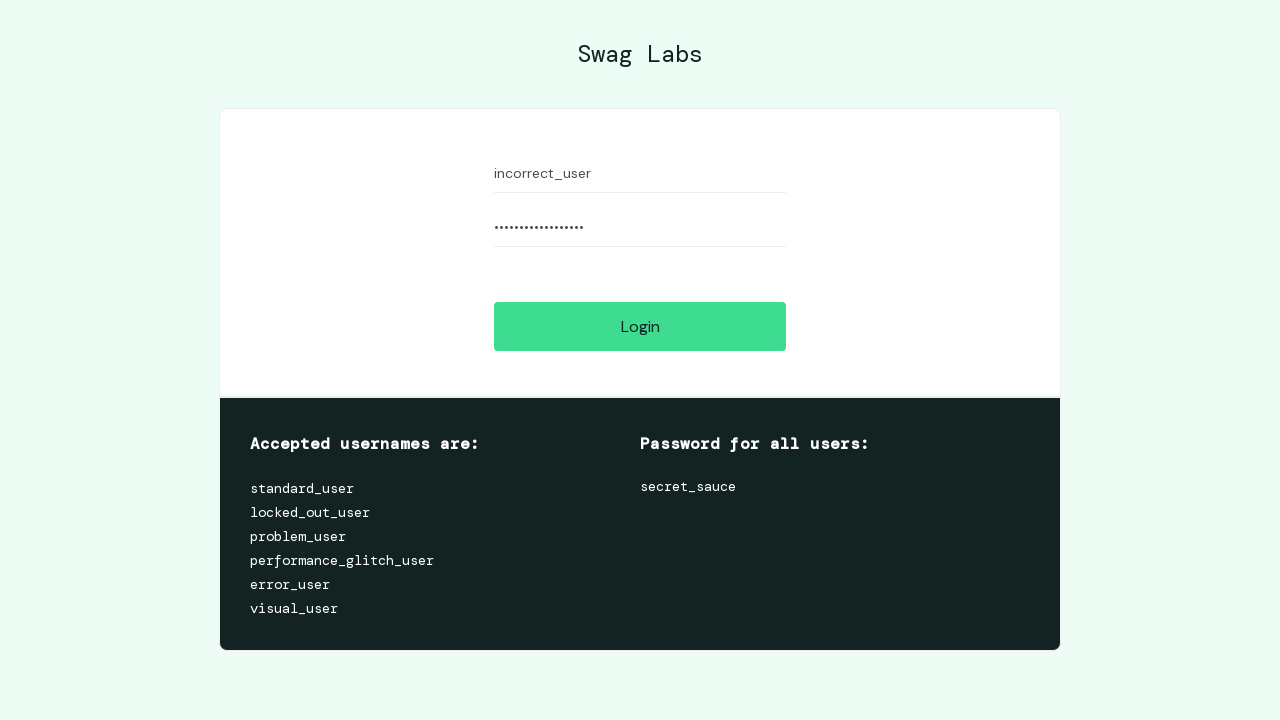

Clicked login button to attempt authentication with invalid credentials at (640, 326) on #login-button
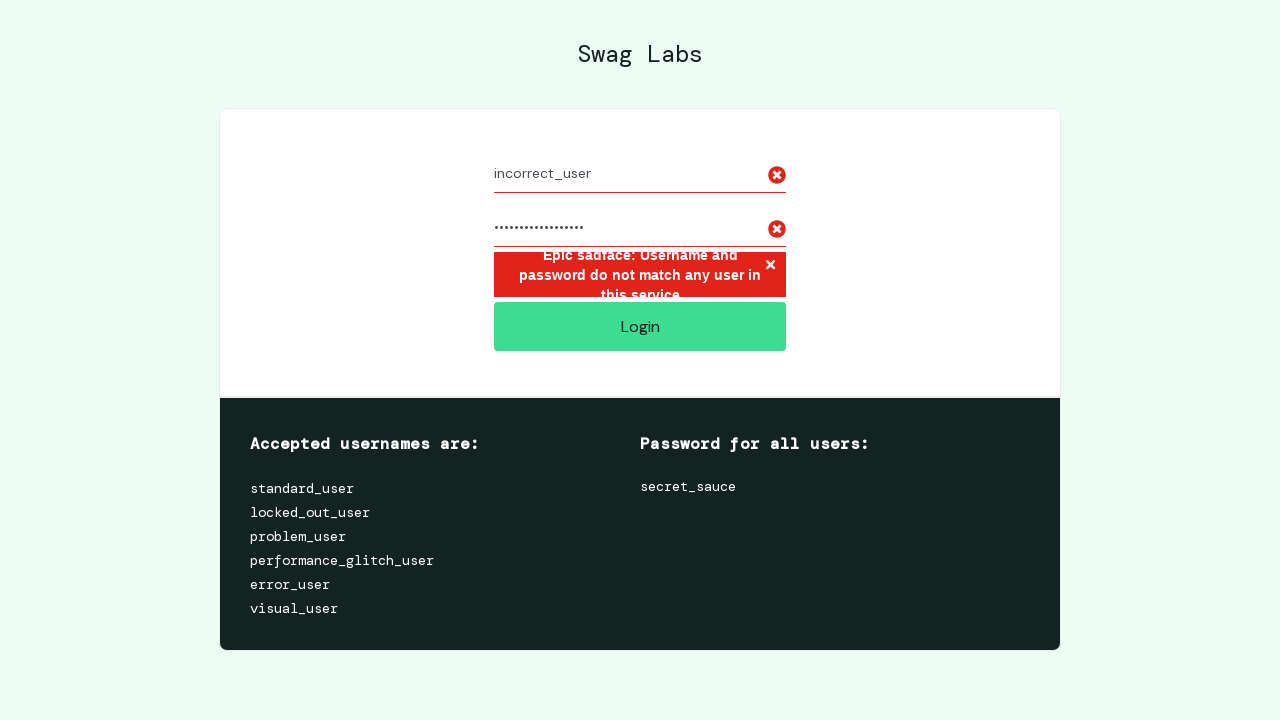

Error message element became visible
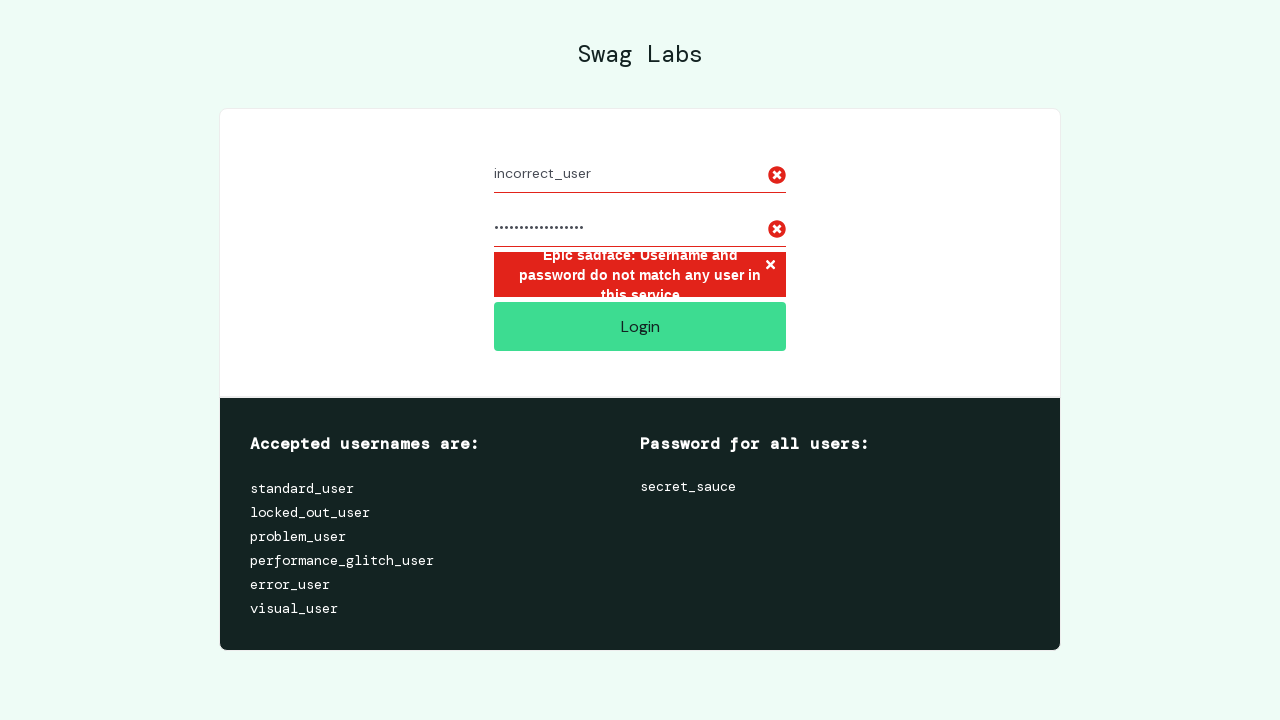

Verified error message displays correct text: 'Epic sadface: Username and password do not match any user in this service'
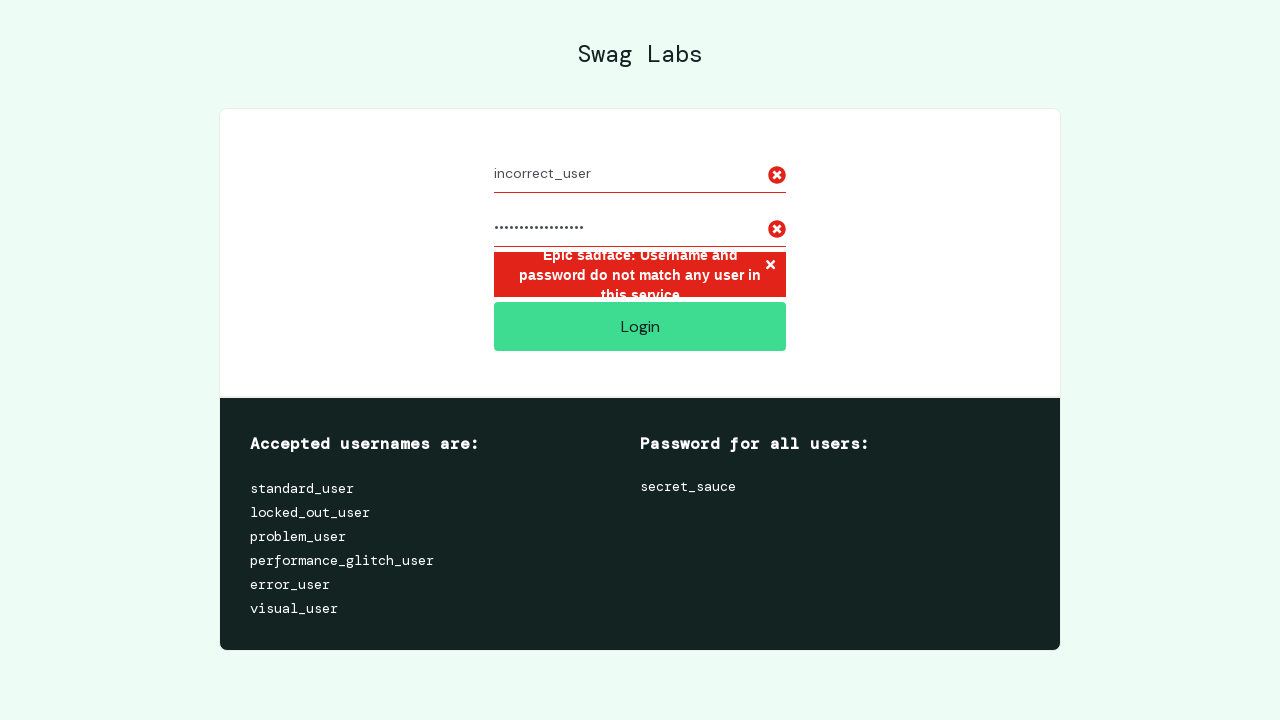

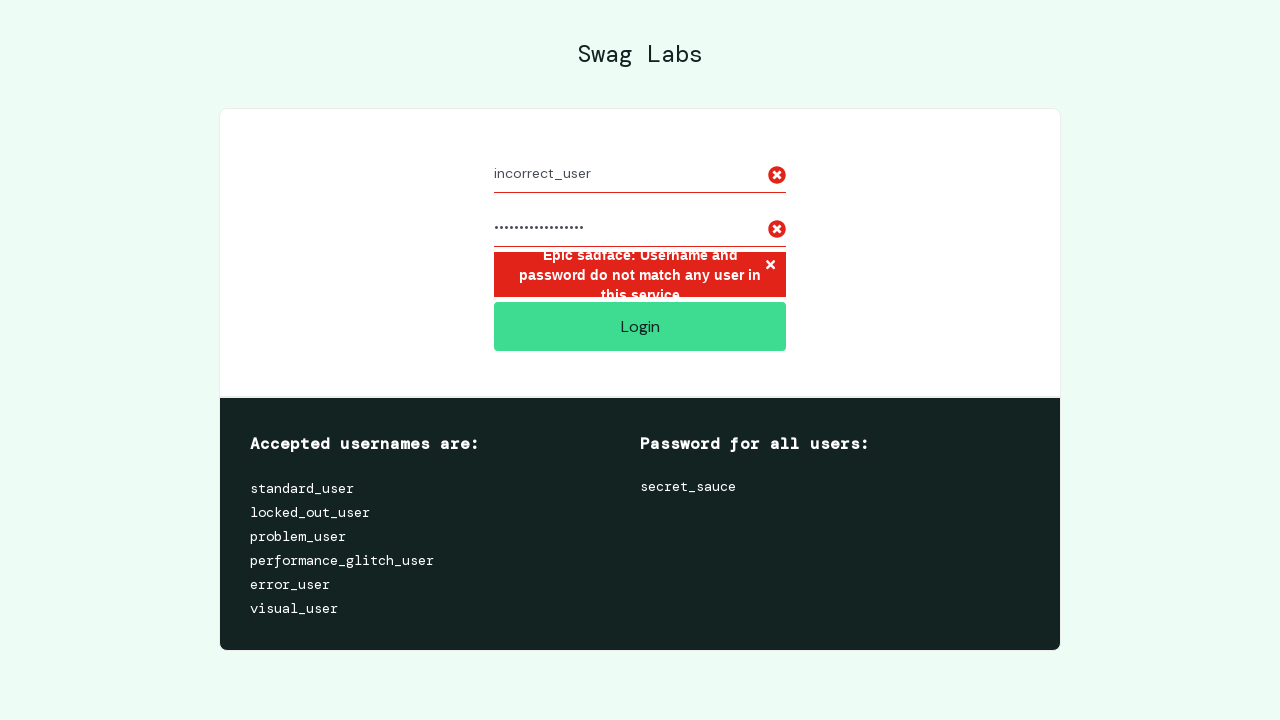